Tests file download functionality on a practice website by clicking download buttons for Excel, PDF, and text files. The script also attempts a file upload action.

Starting URL: https://letcode.in/file

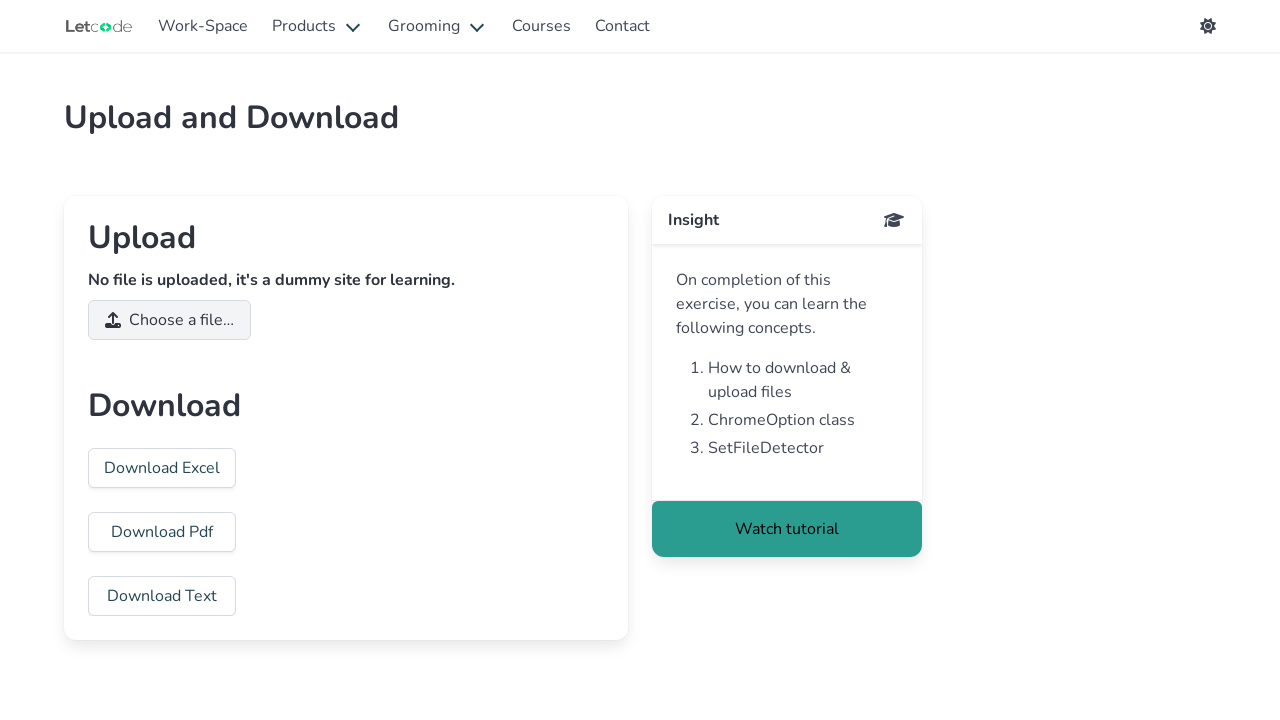

Waited for file download section to load
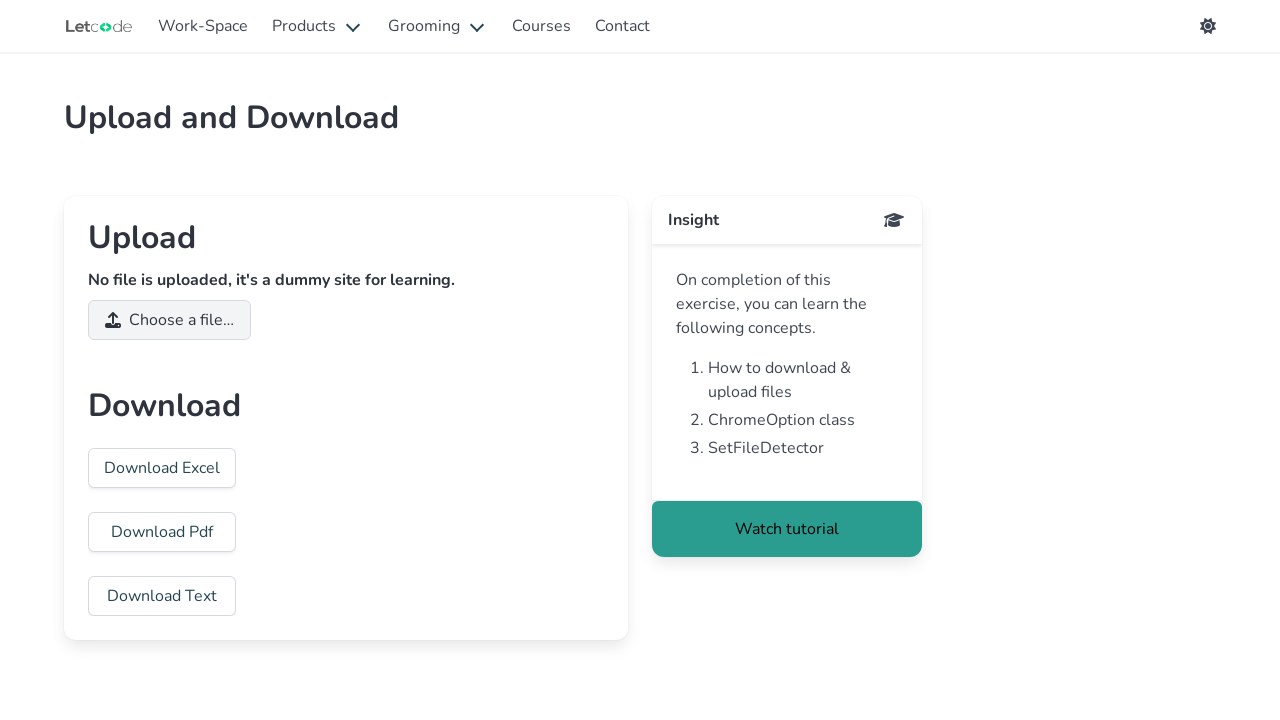

Clicked Excel file download button at (162, 468) on #xls
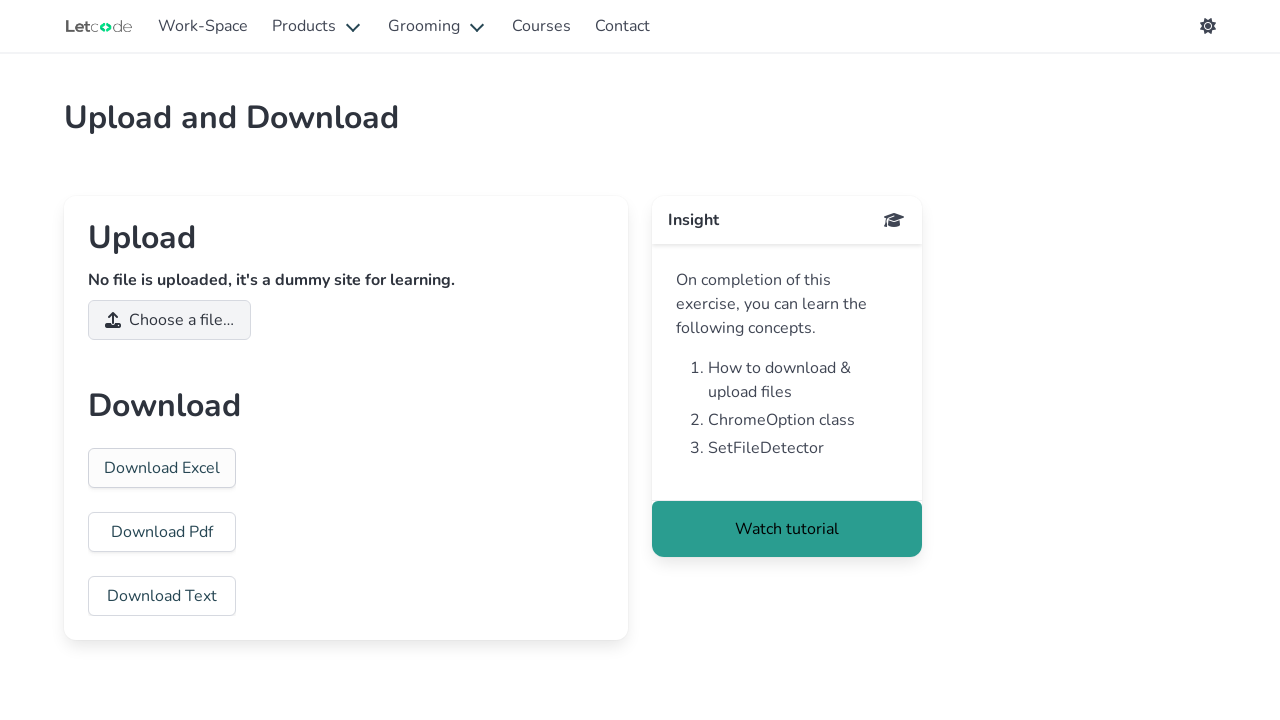

Waited 1 second before next download
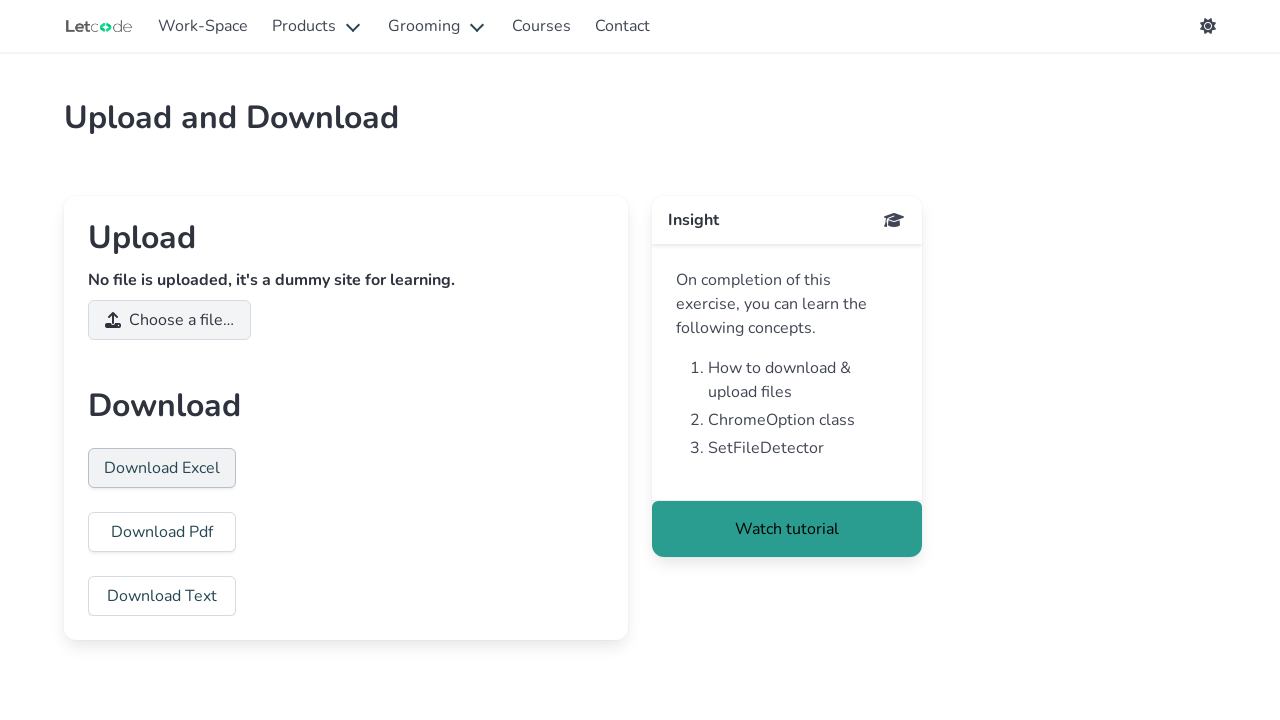

Clicked PDF file download button at (162, 532) on #pdf
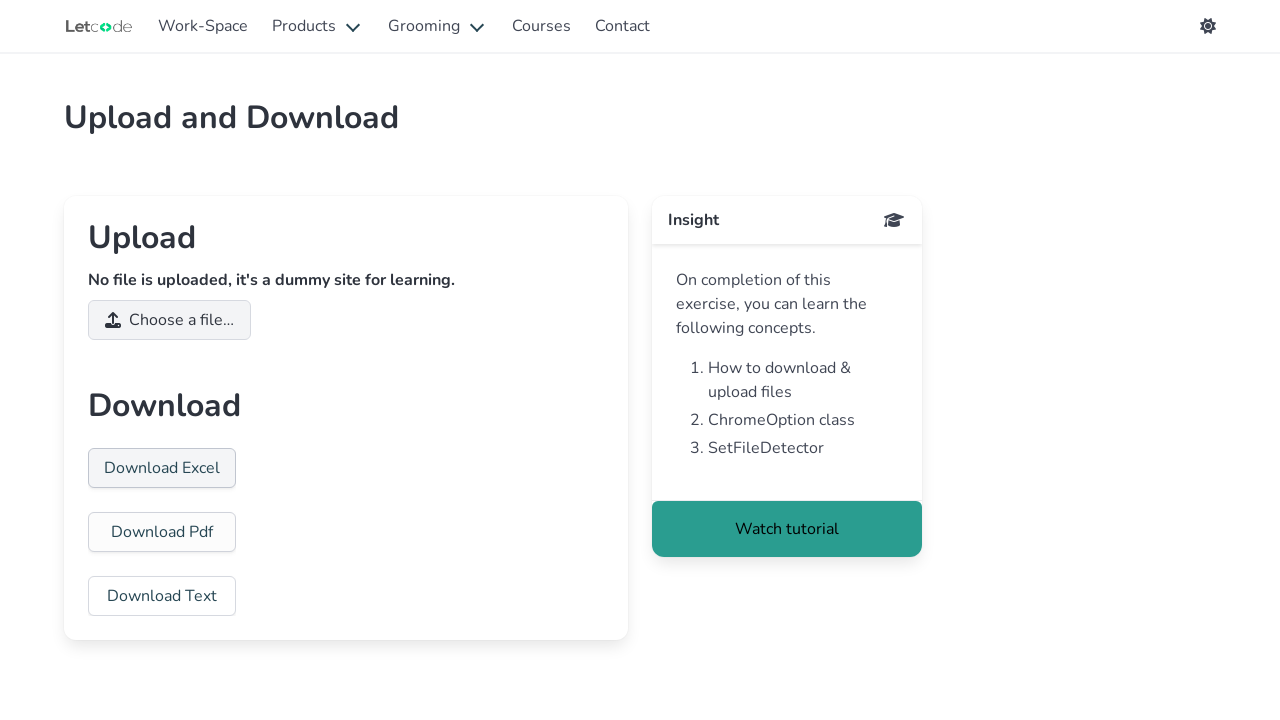

Waited 1 second before next download
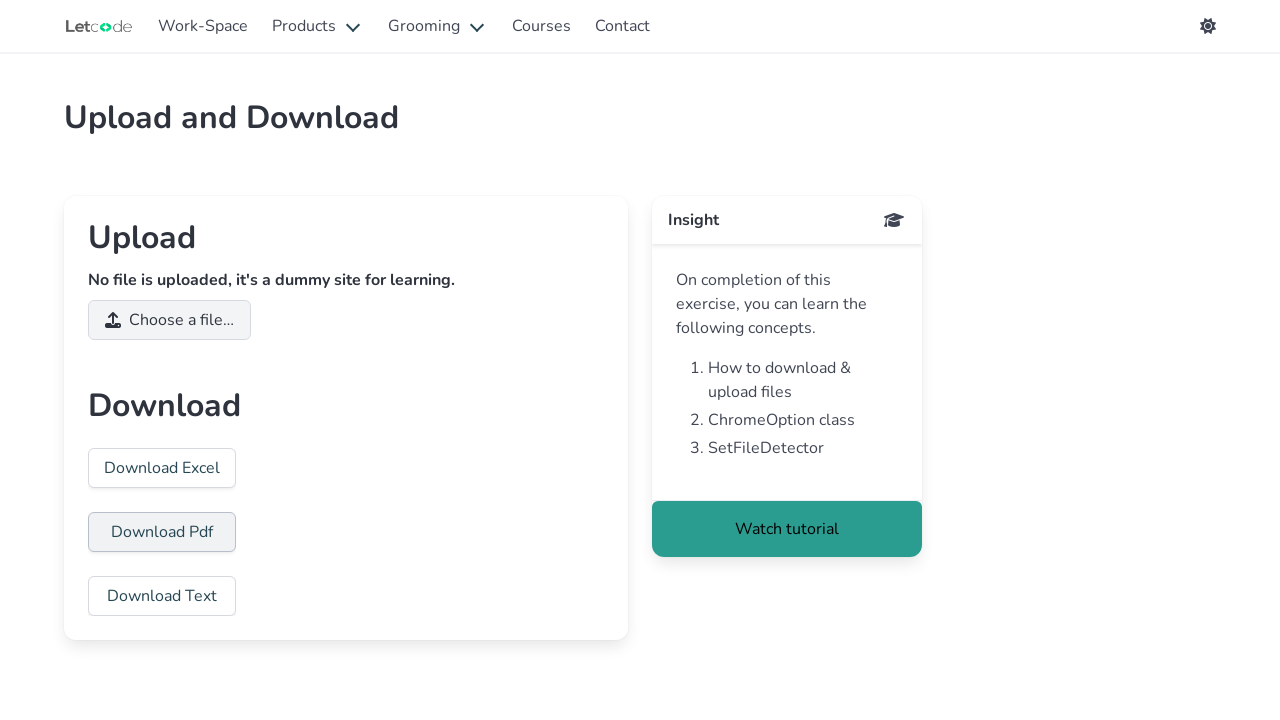

Clicked text file download button at (162, 596) on #txt
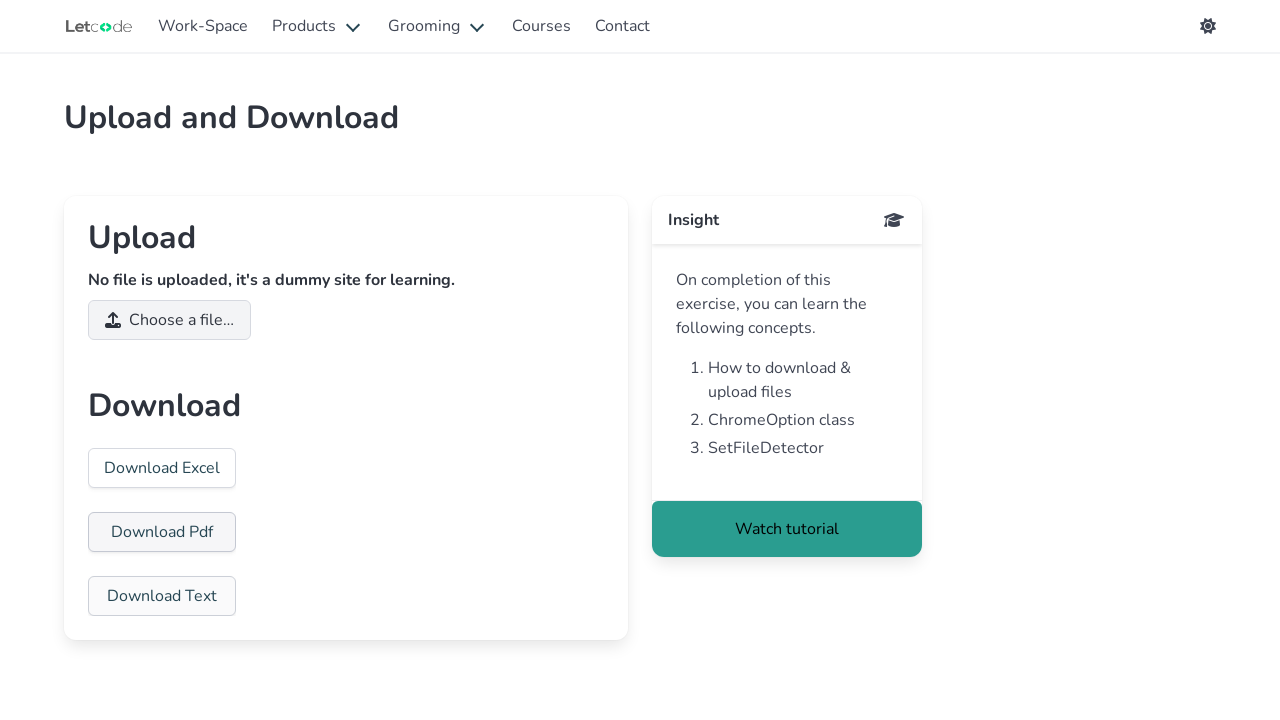

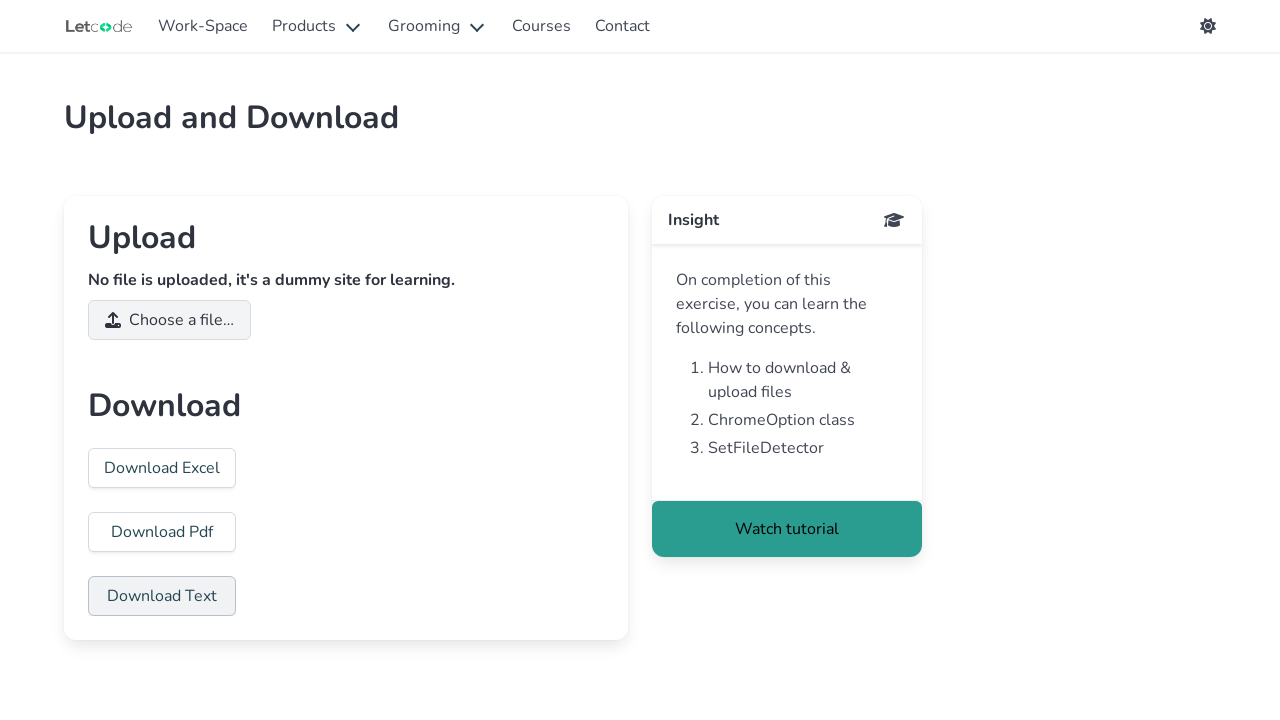